Tests drag and drop using click and hold, move to element, and release actions within an iframe

Starting URL: https://jqueryui.com/droppable/

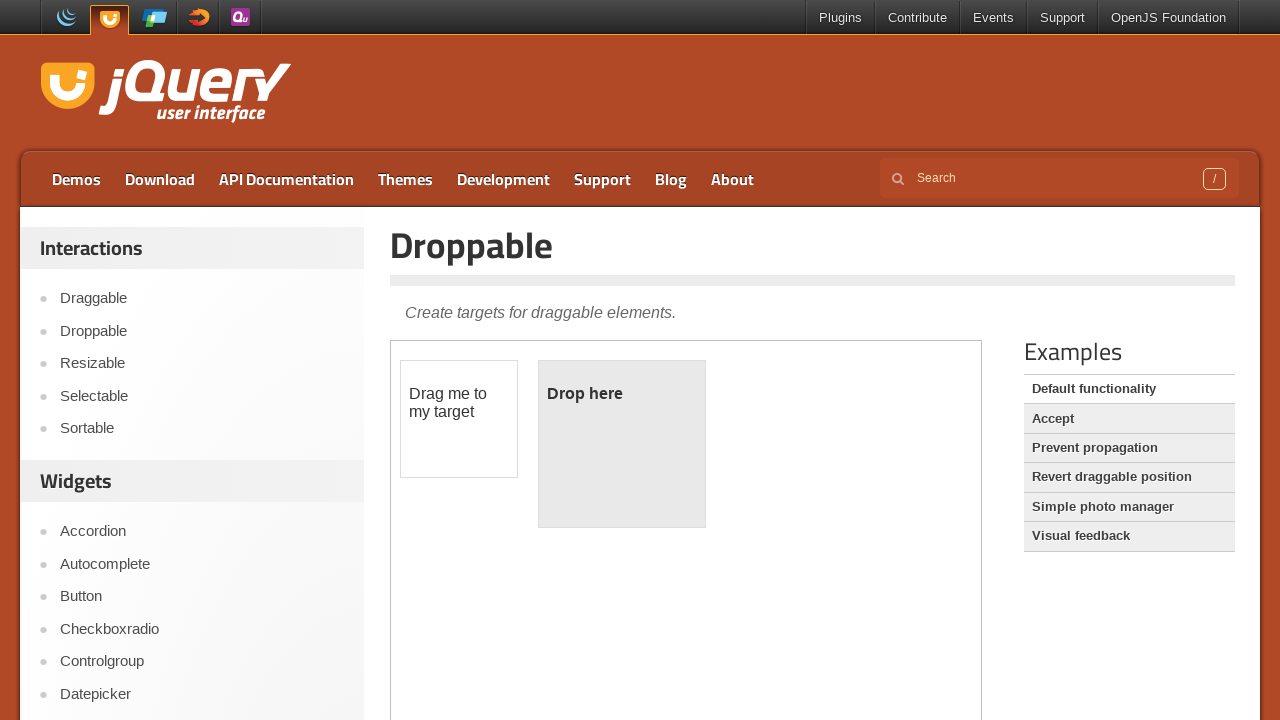

Located and switched to the first iframe containing drag and drop elements
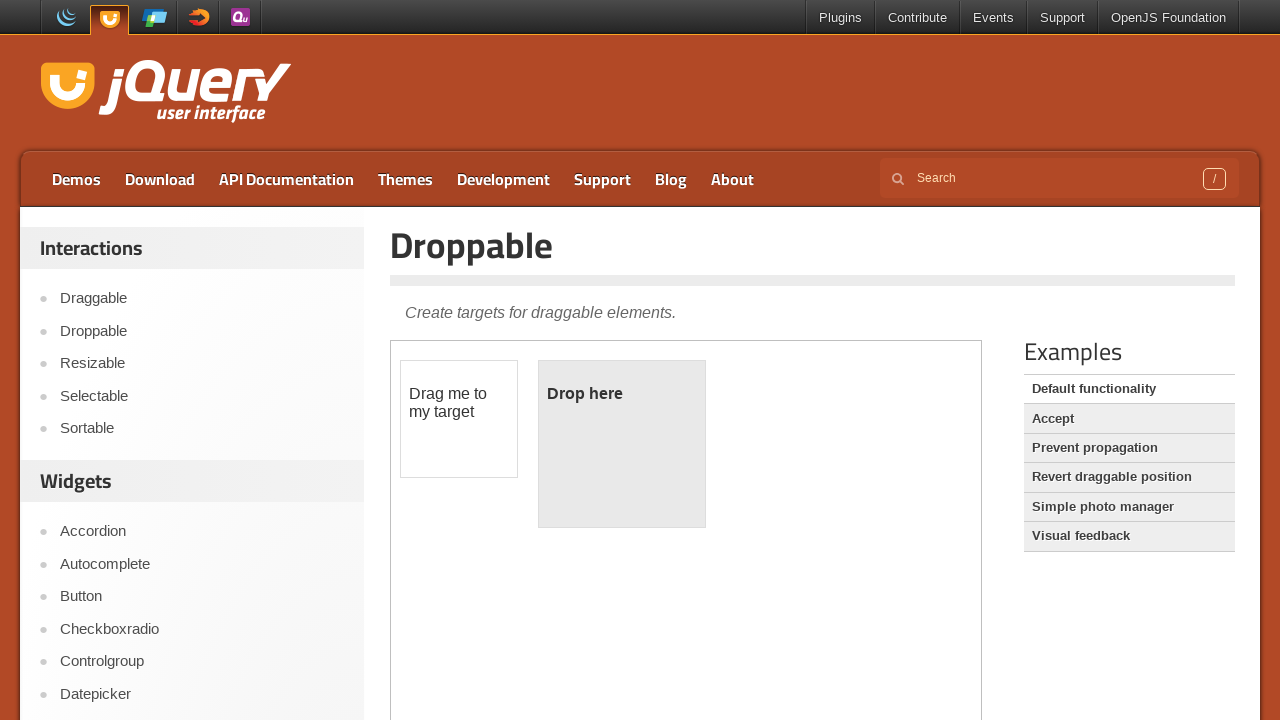

Located the draggable element with id 'draggable'
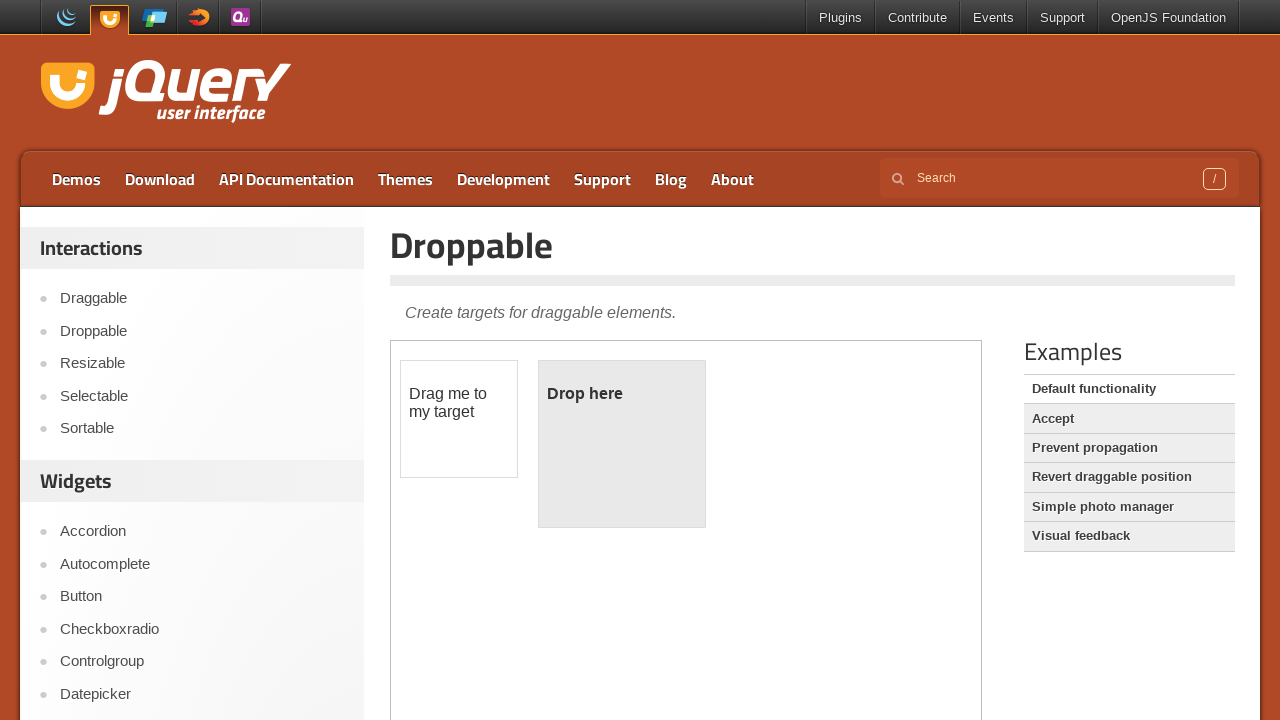

Located the droppable element with id 'droppable'
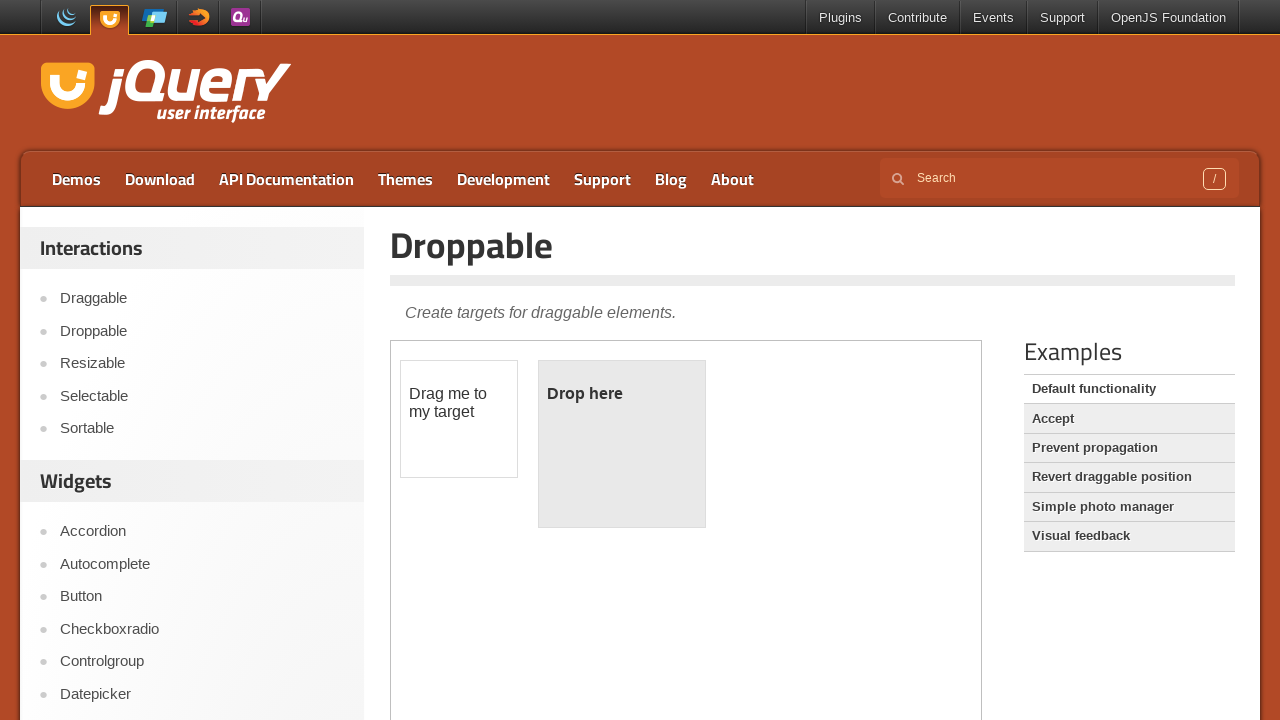

Performed drag and drop action from draggable element to droppable element at (622, 444)
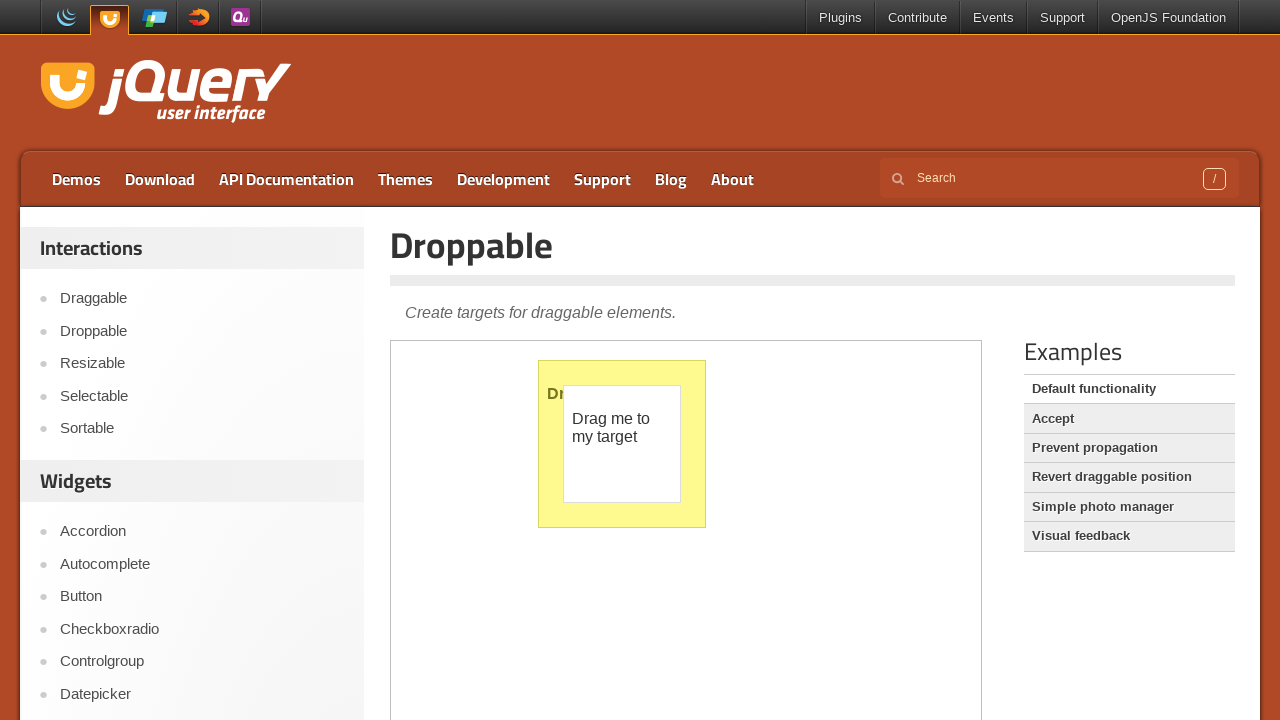

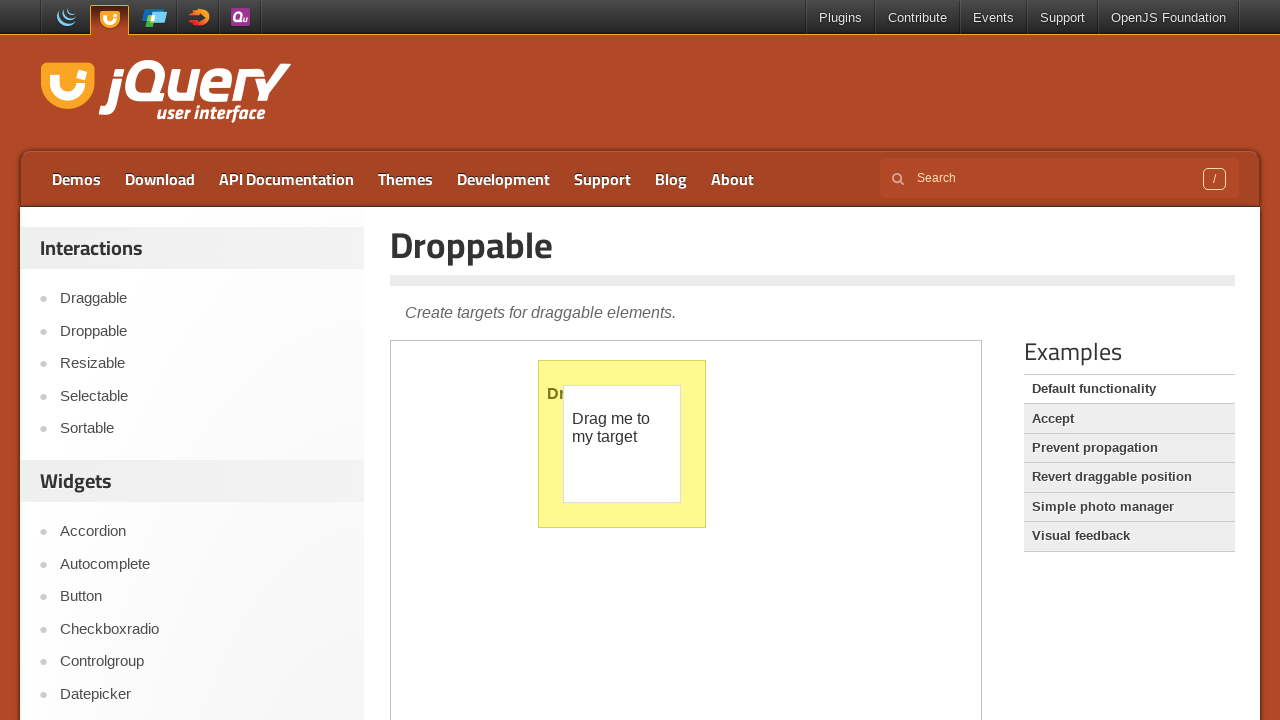